Tests drag and drop functionality by dragging a draggable element onto a droppable target element

Starting URL: http://jqueryui.com/resources/demos/droppable/default.html

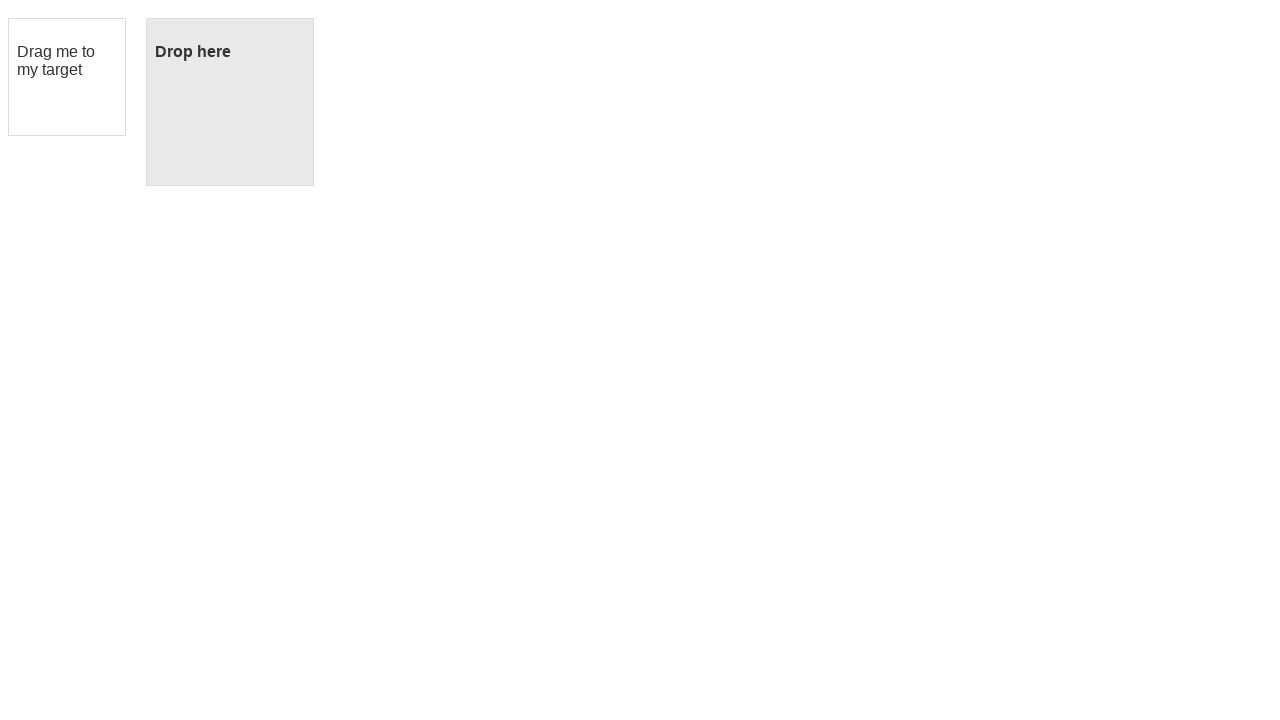

Waited for draggable element to be visible
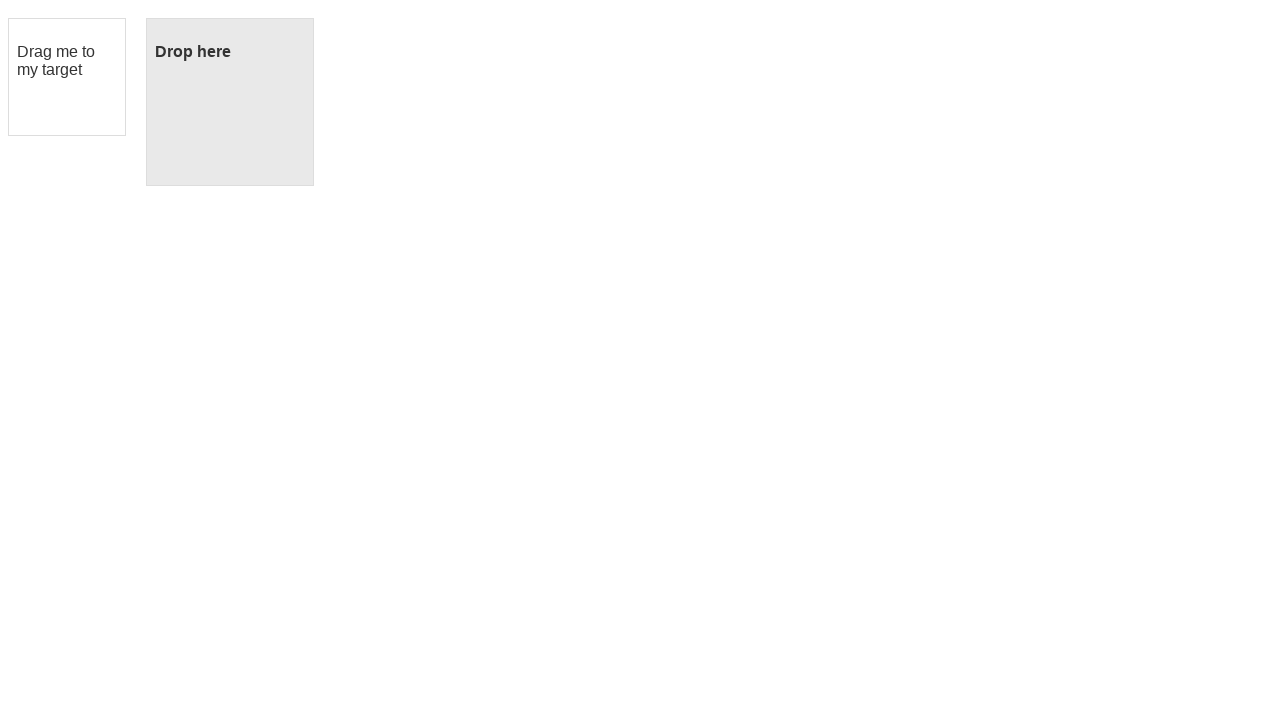

Waited for droppable target element to be visible
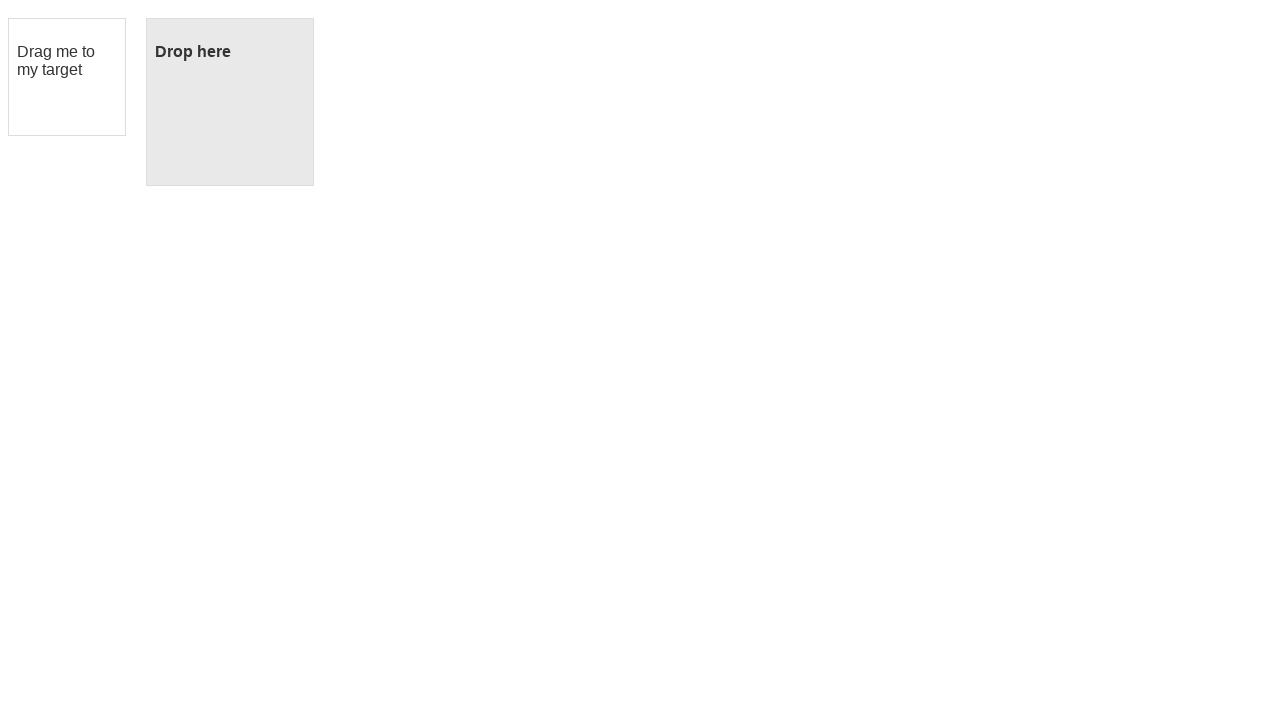

Located the draggable element
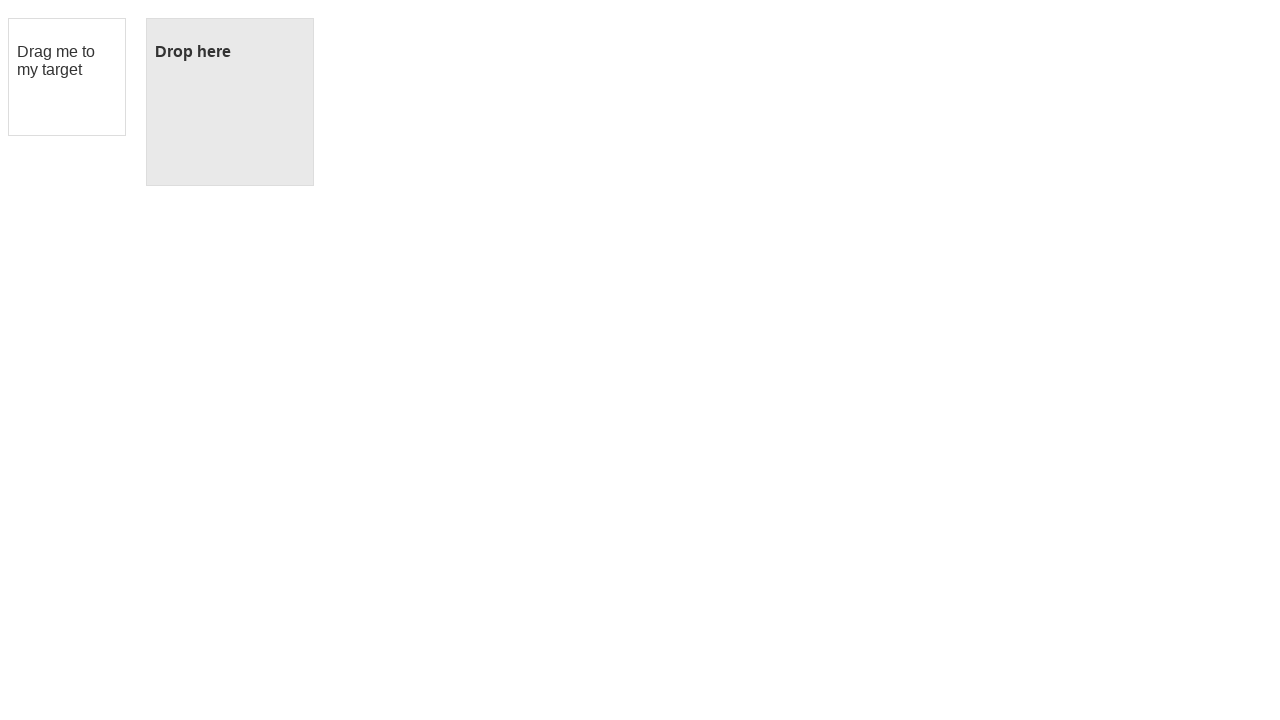

Located the droppable target element
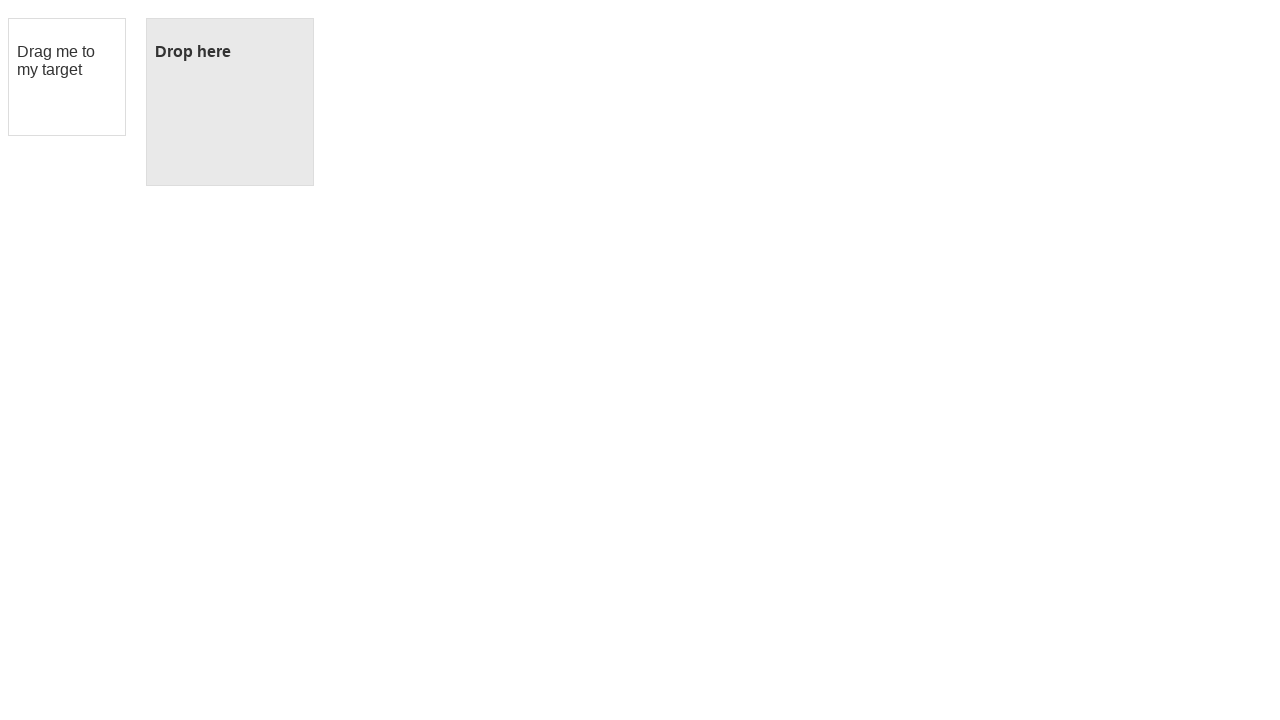

Dragged the draggable element onto the droppable target at (230, 102)
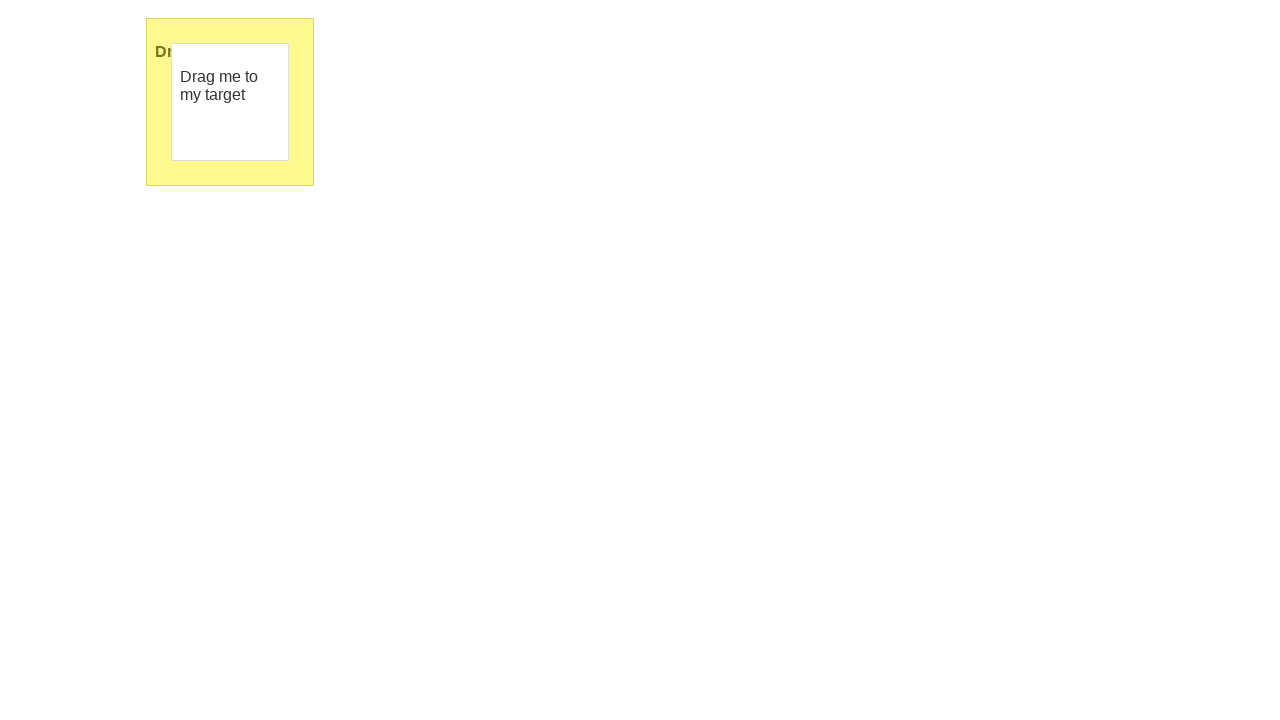

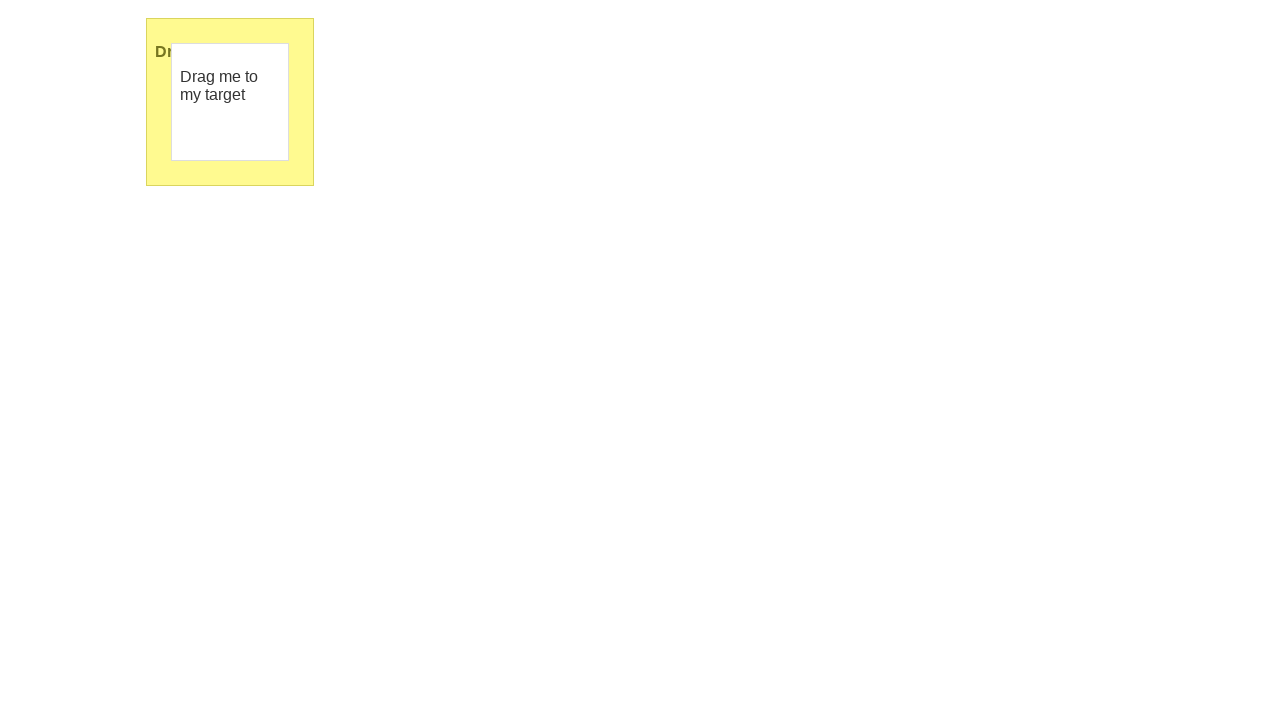